Searches for job vacancies on Habr Career by entering "QA Java" in the search field and clicking the search button

Starting URL: https://career.habr.com/

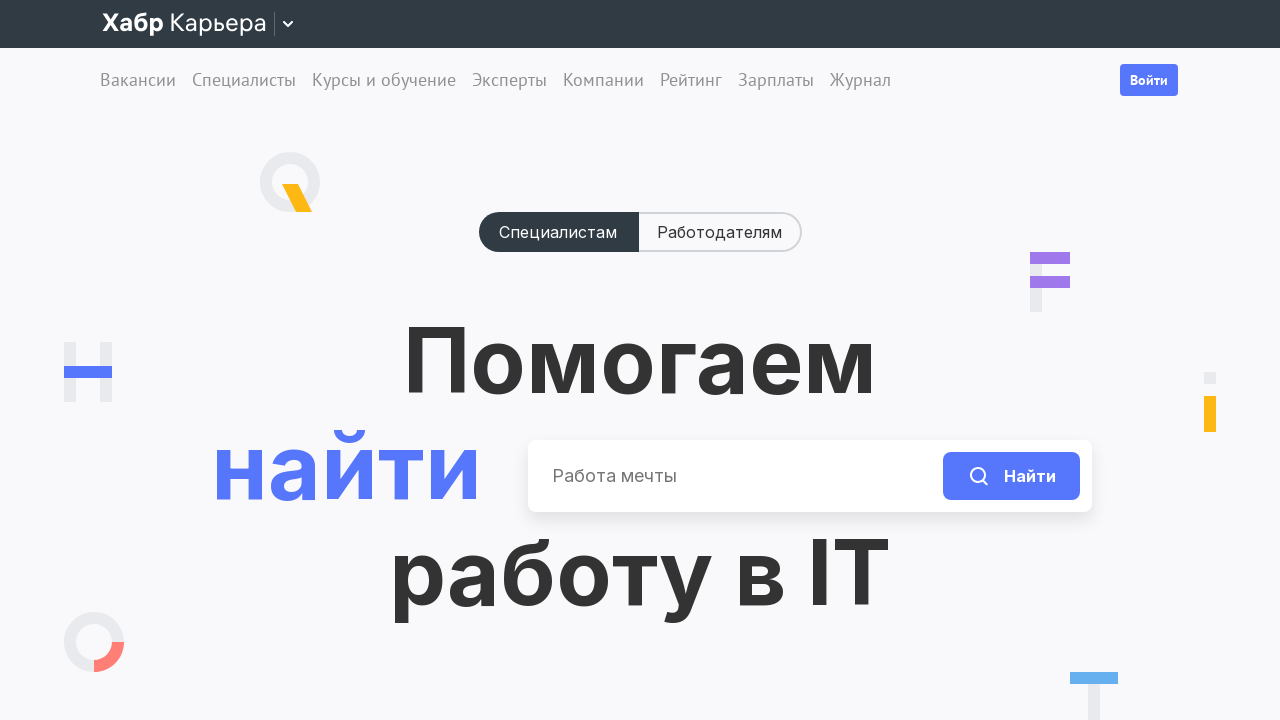

Search input field loaded on Habr Career page
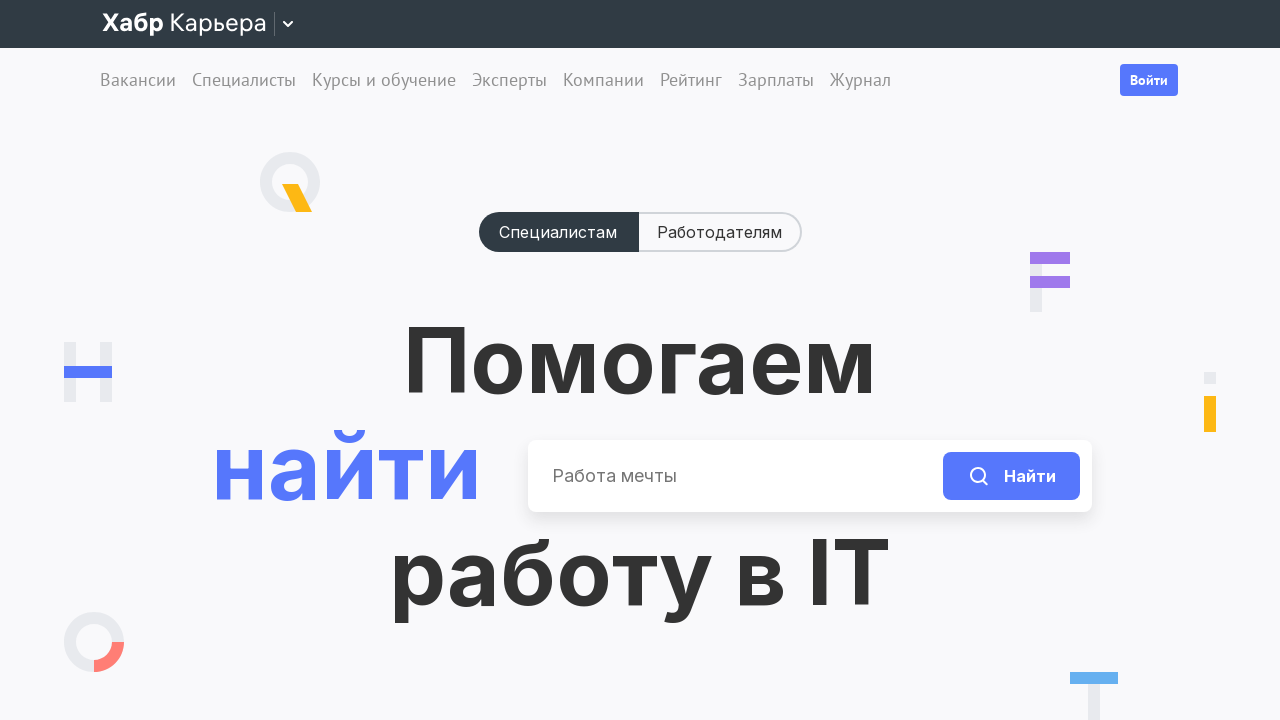

Entered 'QA Java' in search field on .l-page-title__input
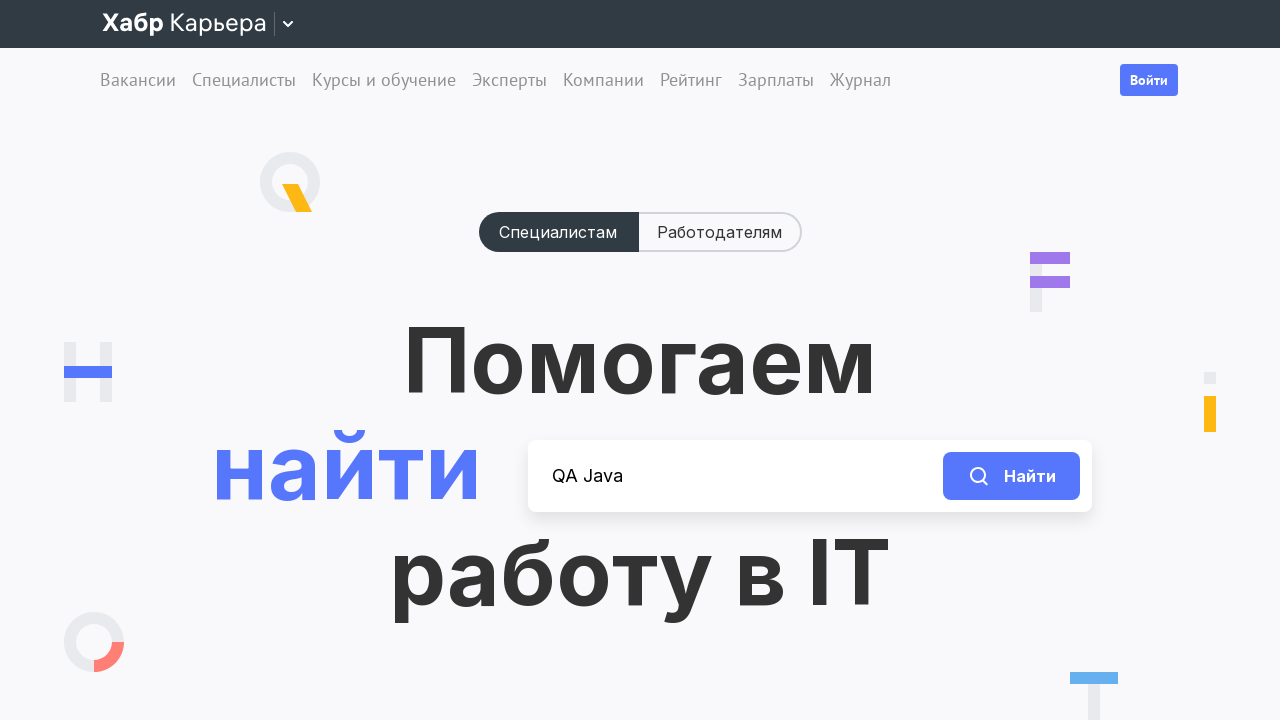

Clicked search button to search for QA Java vacancies at (1011, 476) on button.l-page-title__form-submit
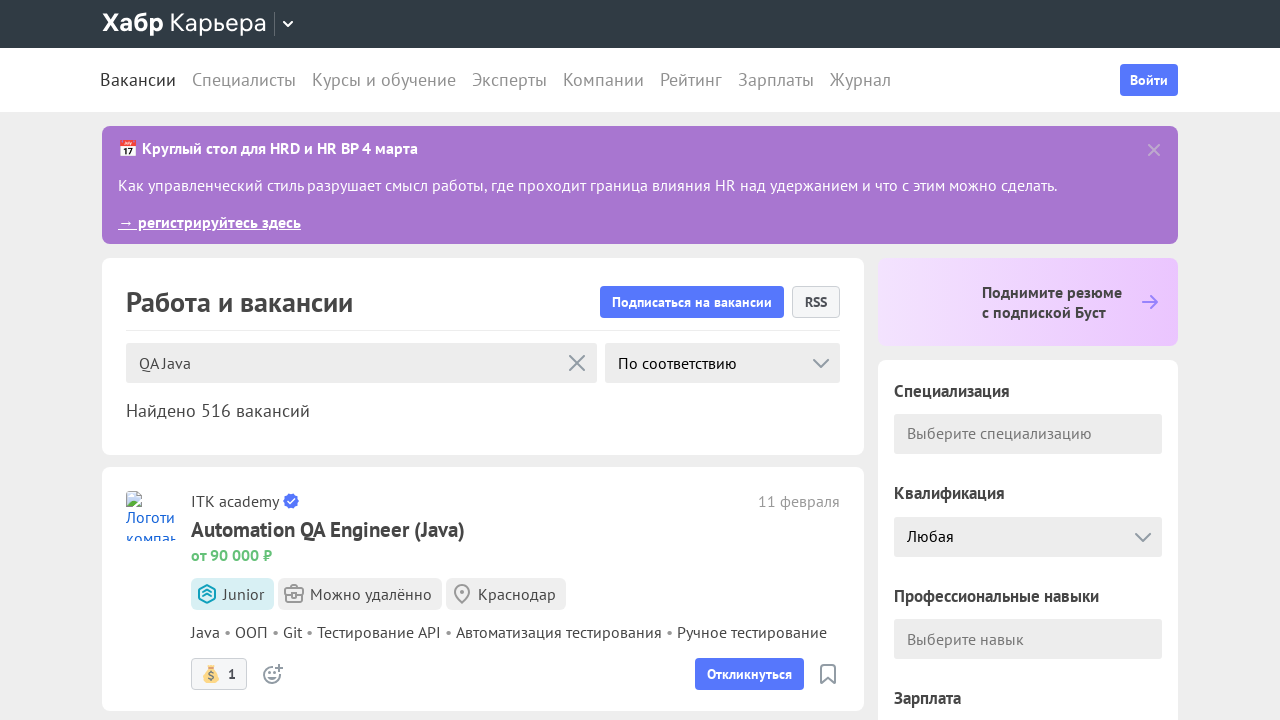

Search results loaded with job vacancy cards
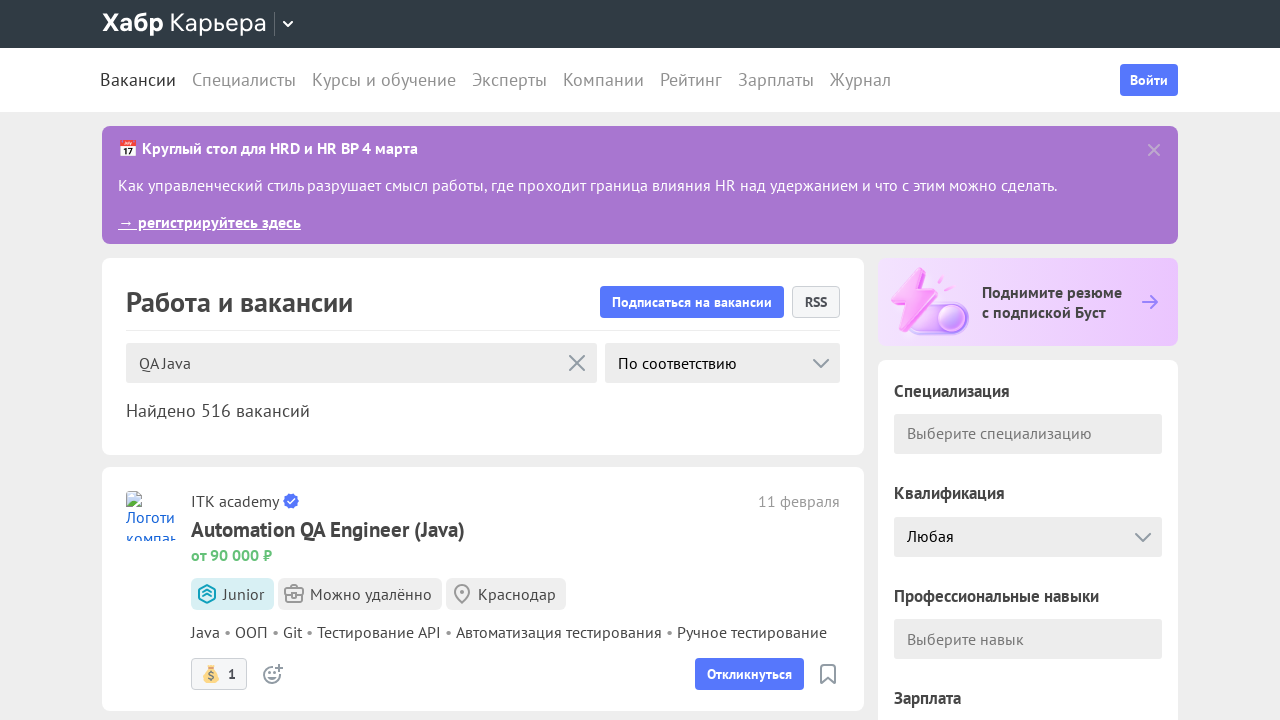

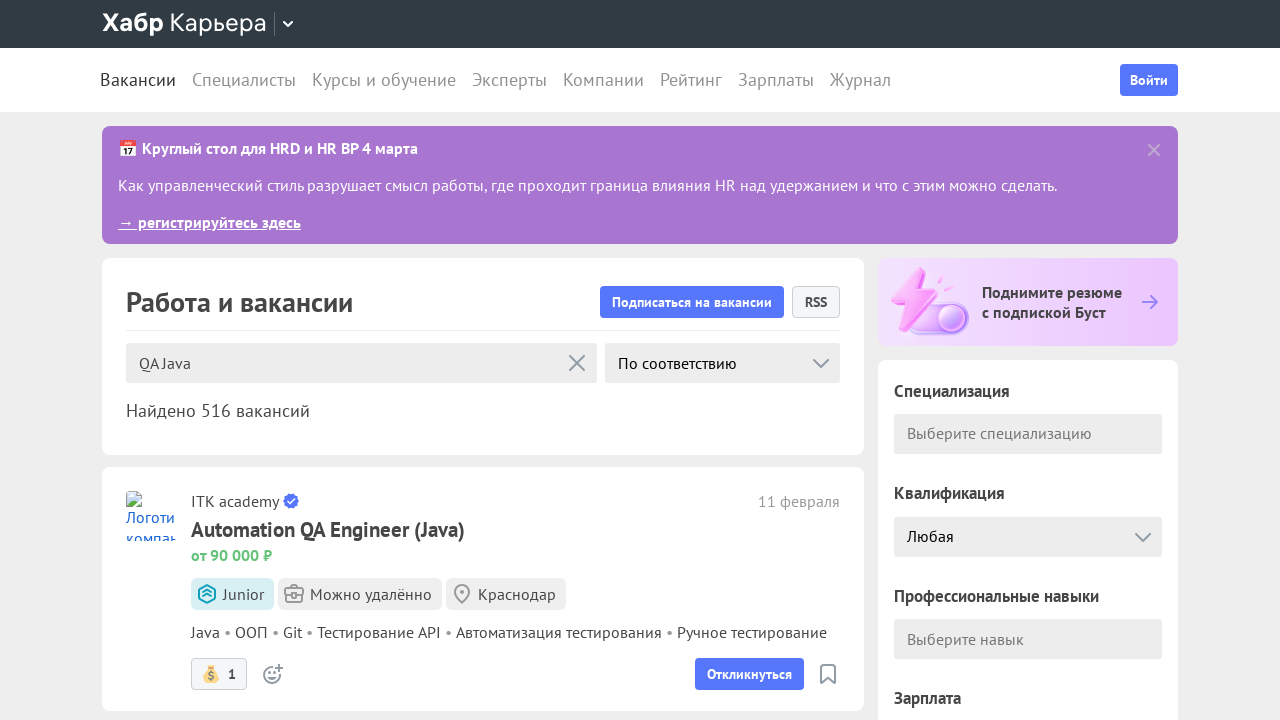